Tests non-select dropdown by clicking on dropdown link and selecting Facebook option

Starting URL: https://practice.cydeo.com/dropdown

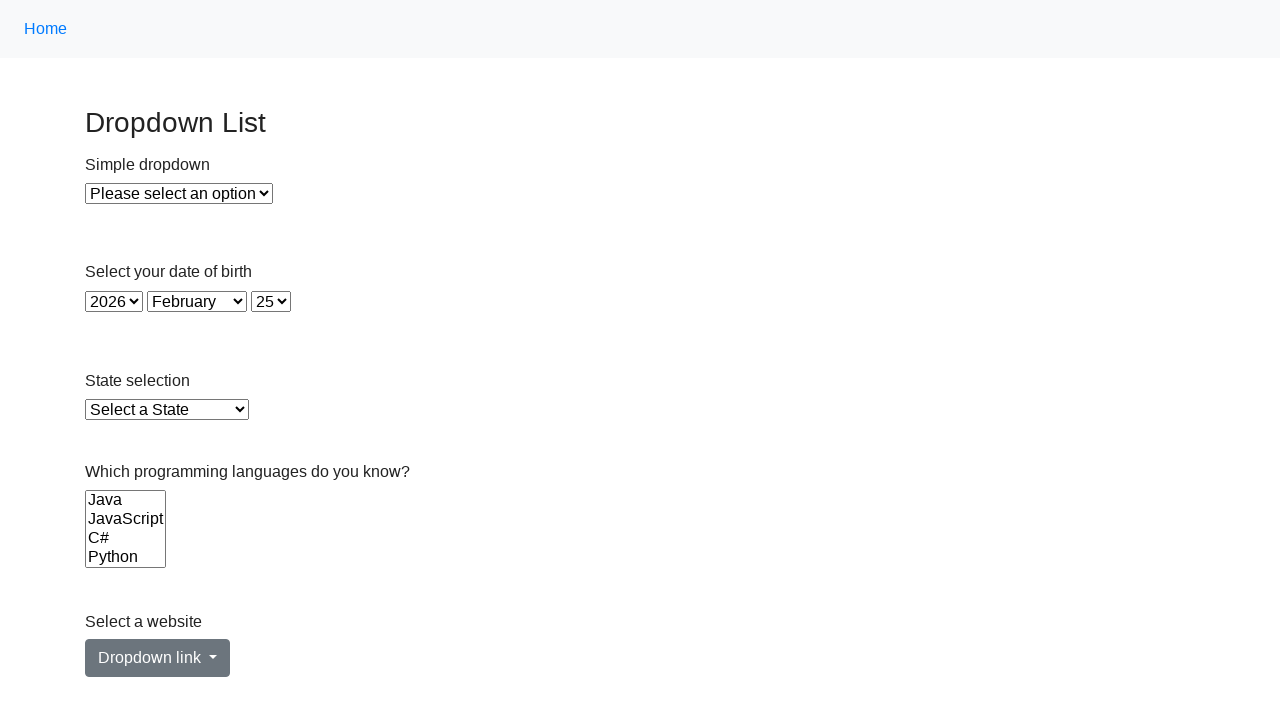

Clicked on dropdown link to open non-select dropdown at (158, 658) on a:text('Dropdown link')
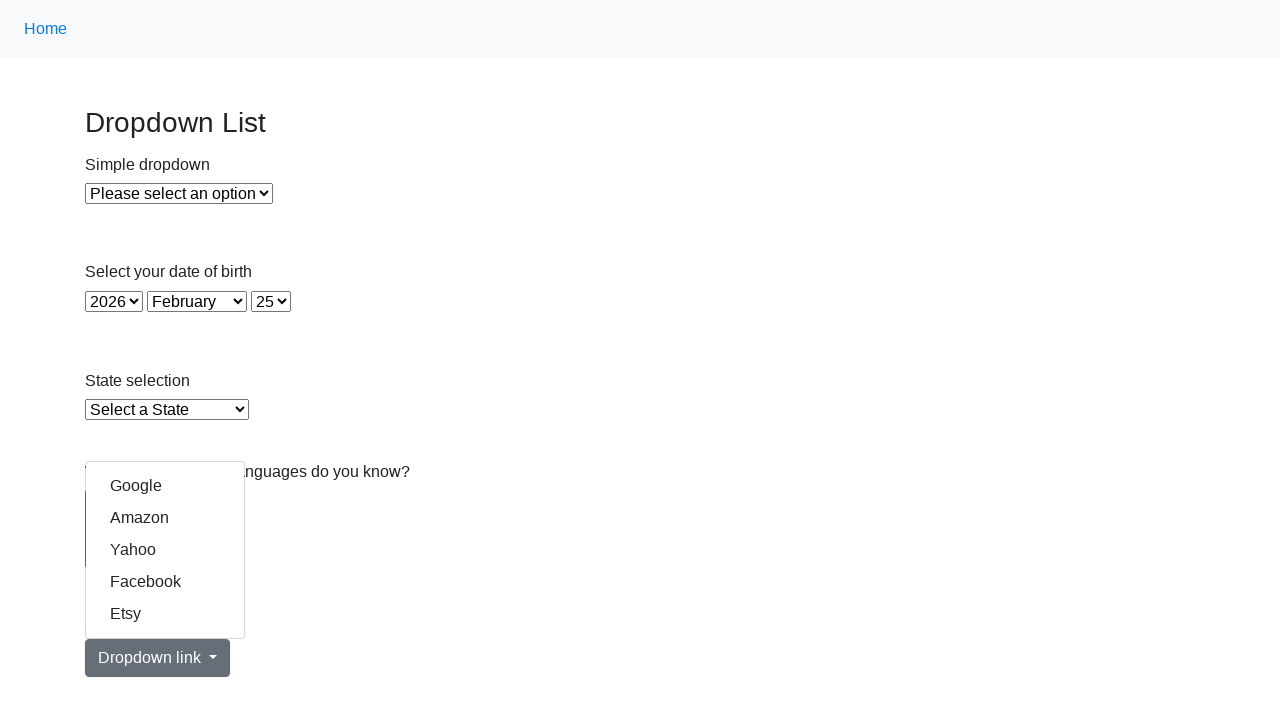

Selected Facebook option from dropdown at (165, 582) on a:text('Facebook')
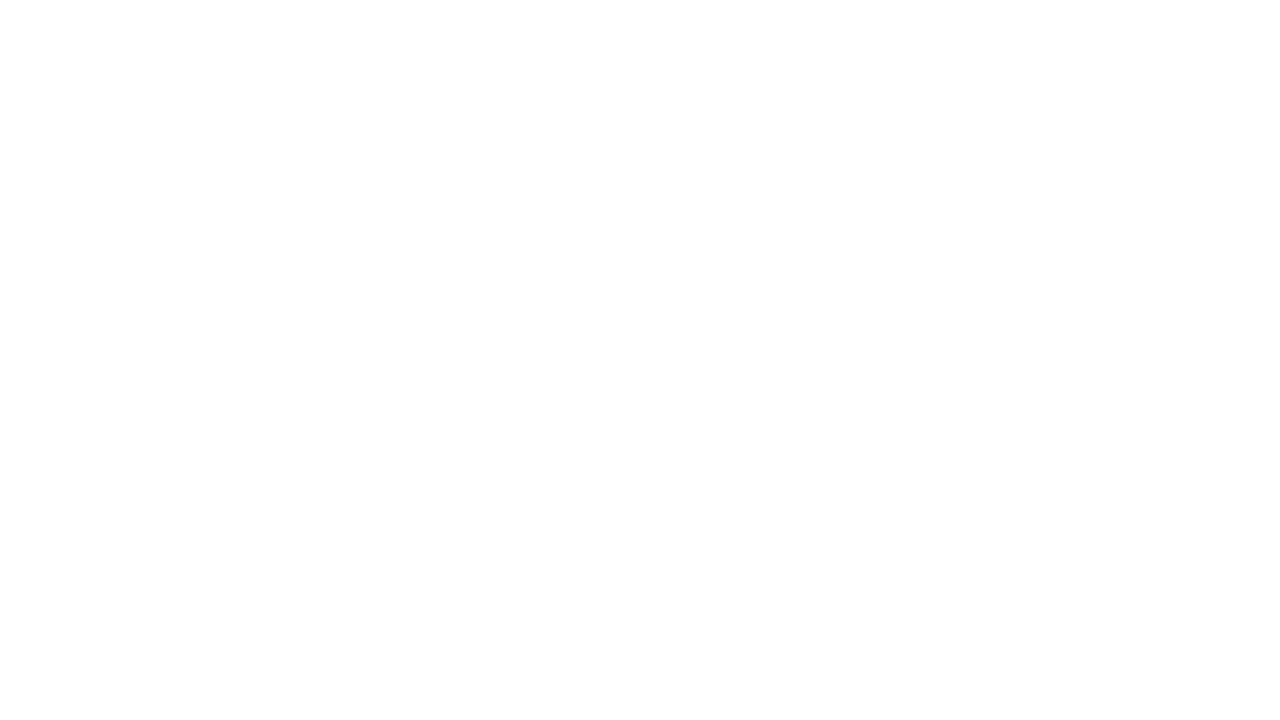

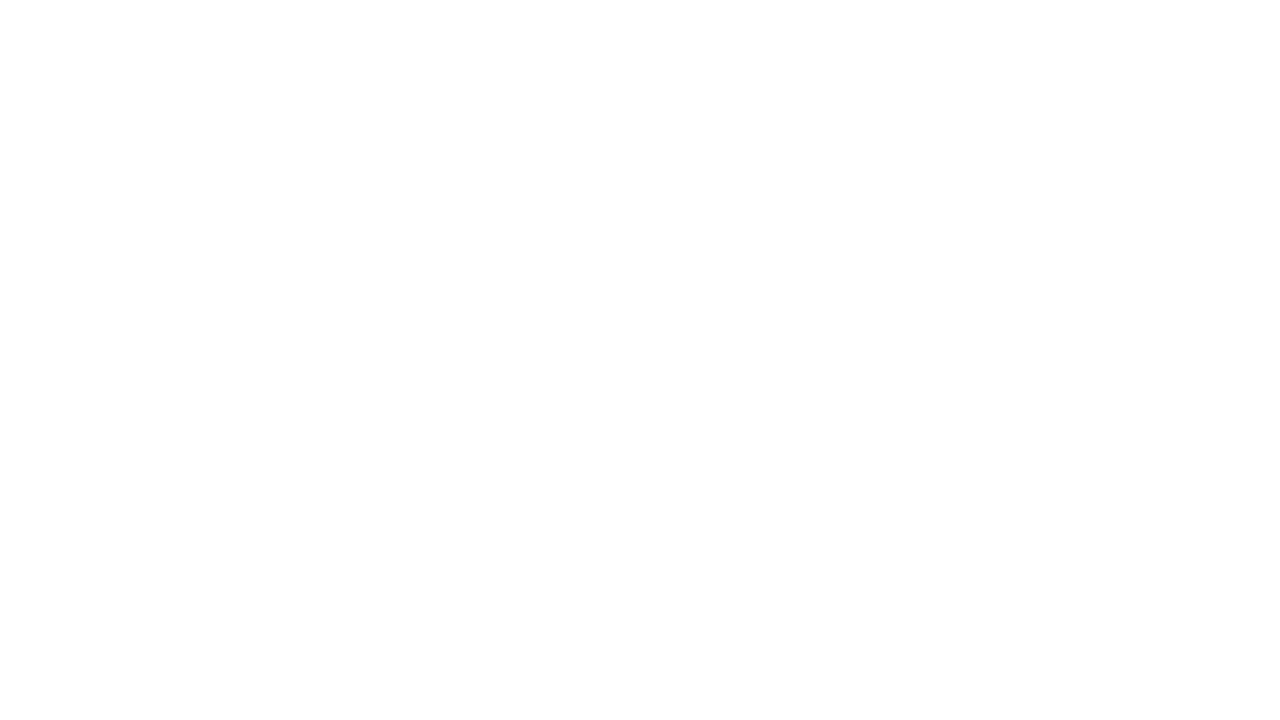